Tests typing text into a numeric input field and verifying the entered value

Starting URL: https://the-internet.herokuapp.com/inputs

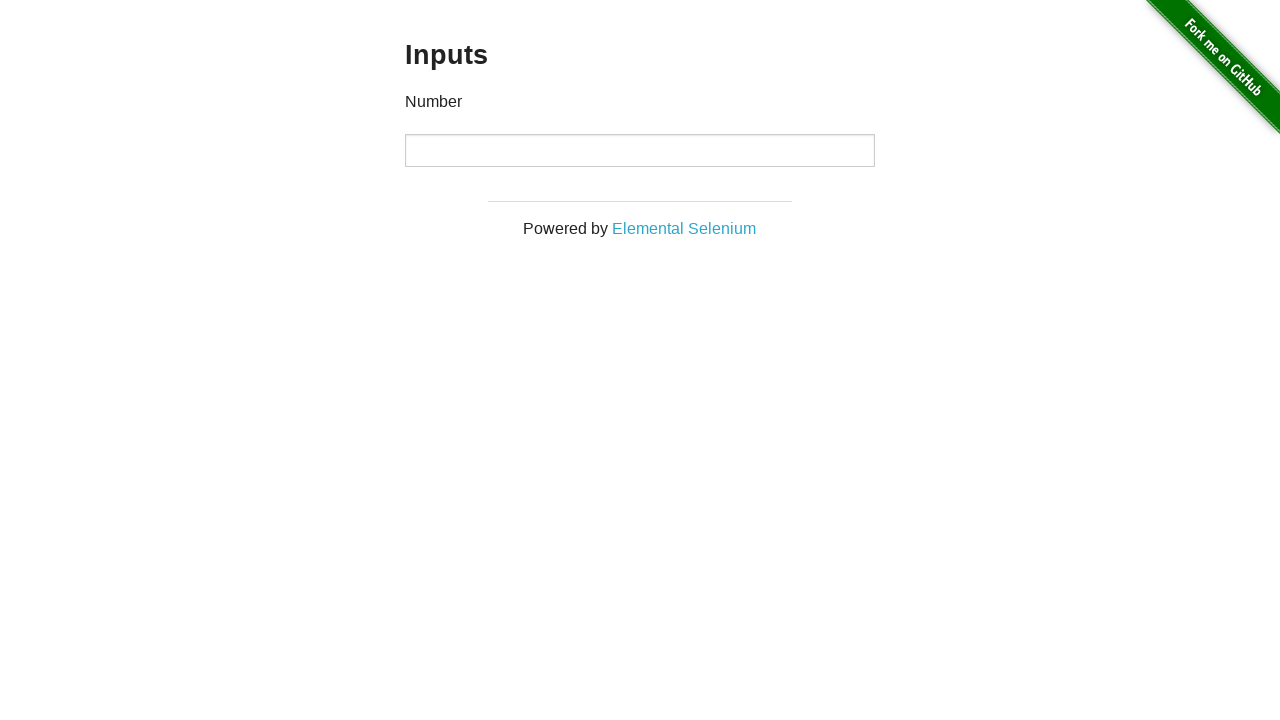

Filled numeric input field with value '7' on input[type='number']
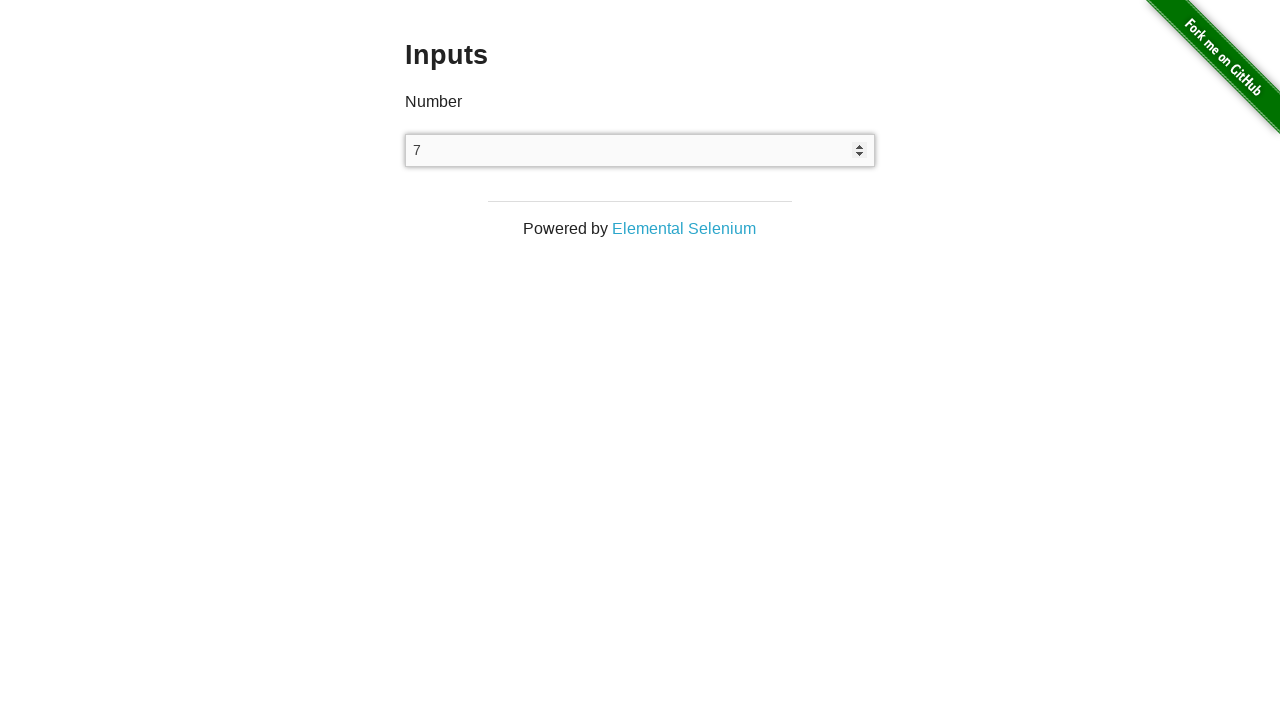

Verified that numeric input field contains '7'
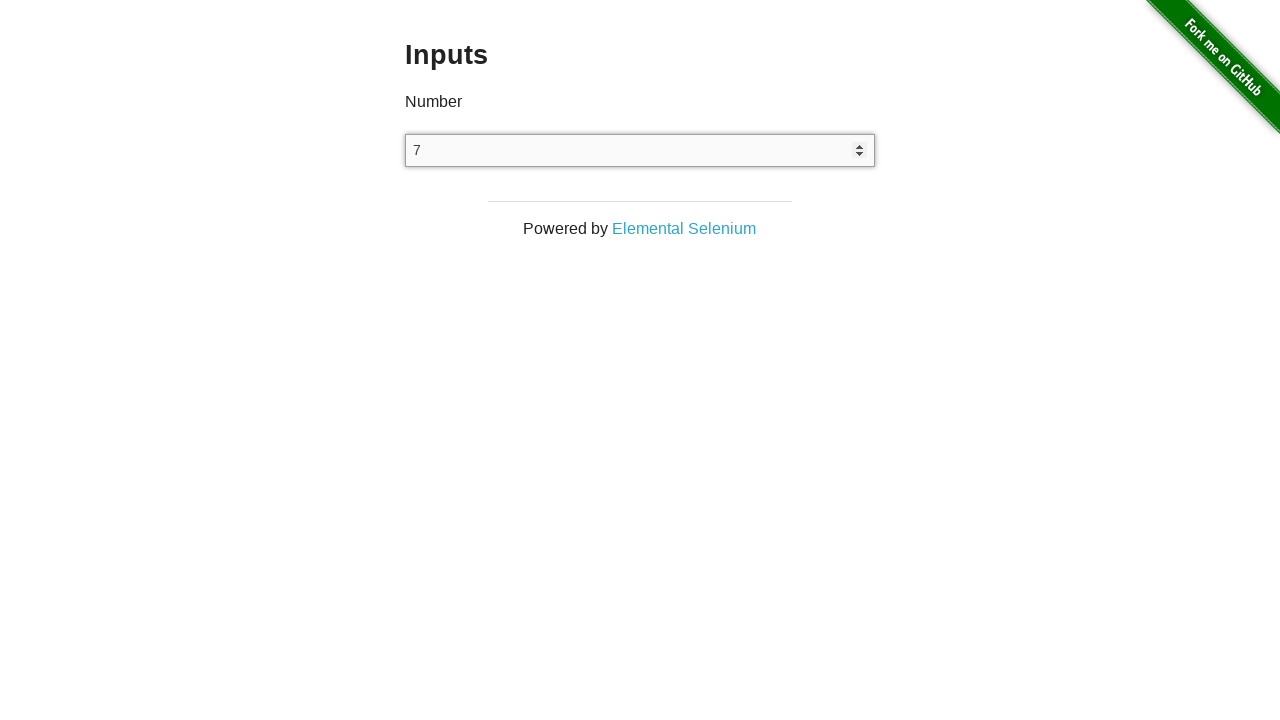

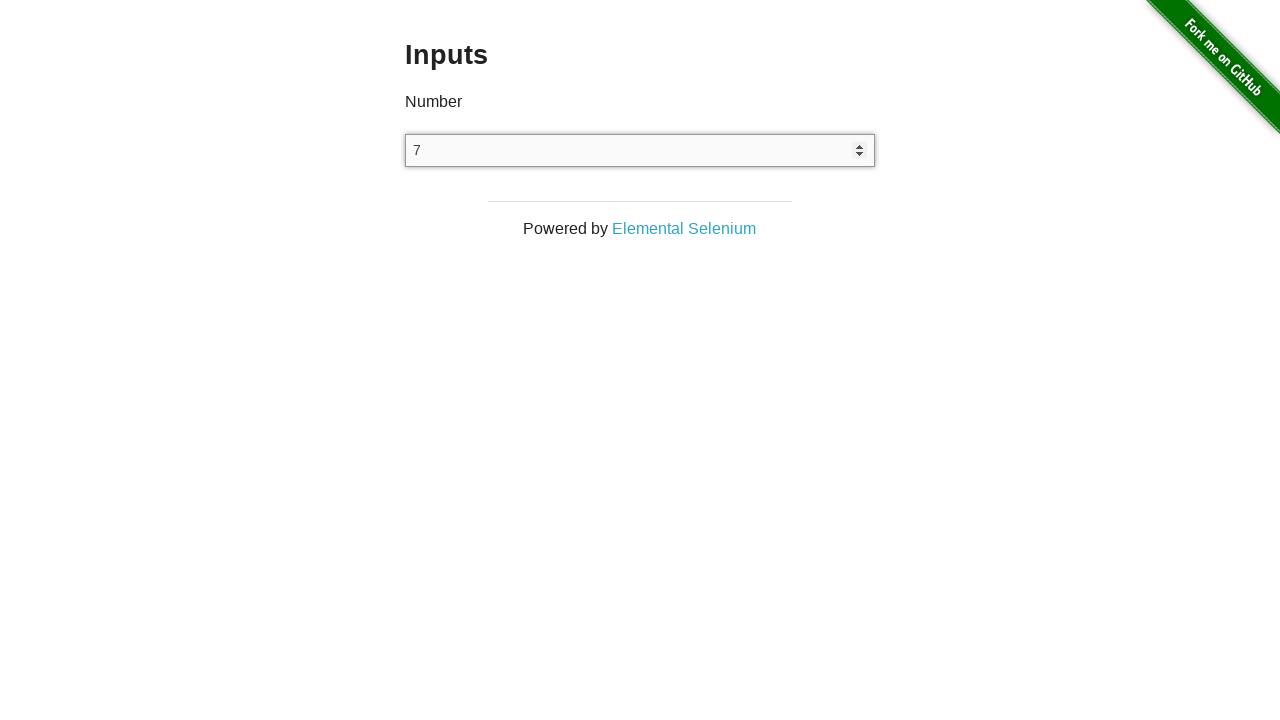